Tests account creation confirm password field input functionality

Starting URL: https://wavingtest.github.io/system-healing-test/account.html

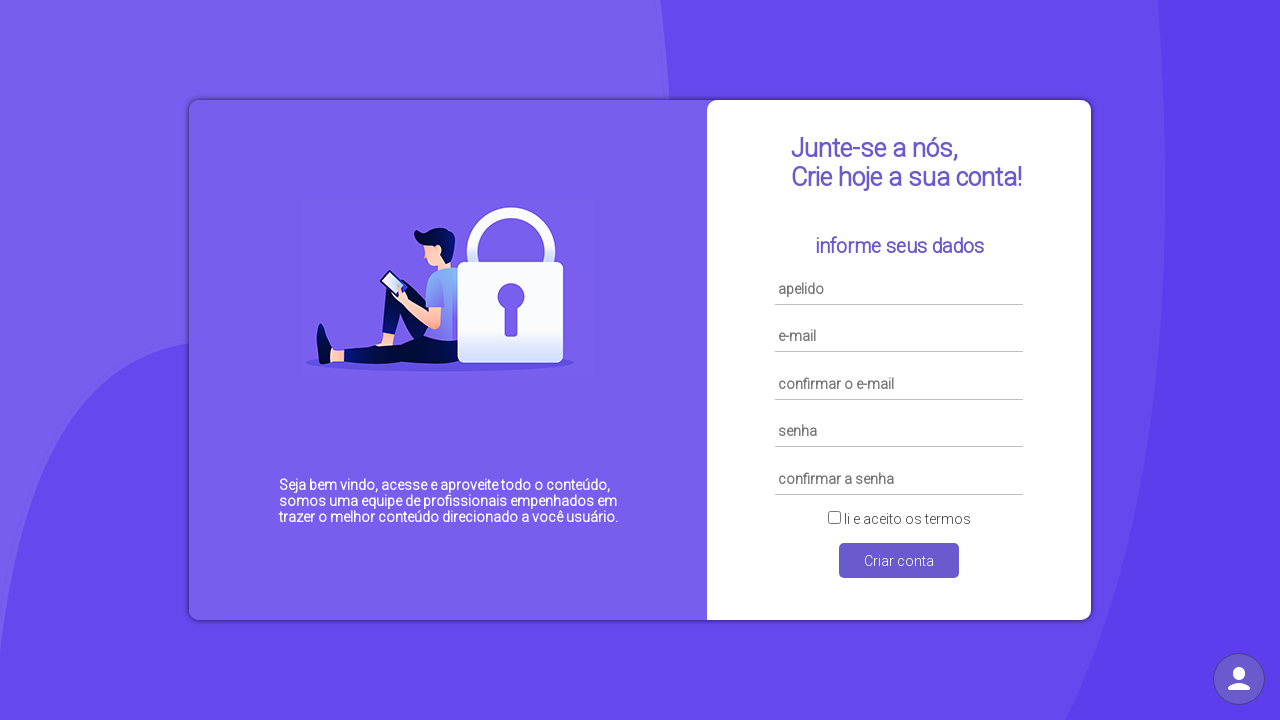

Located confirm password field element
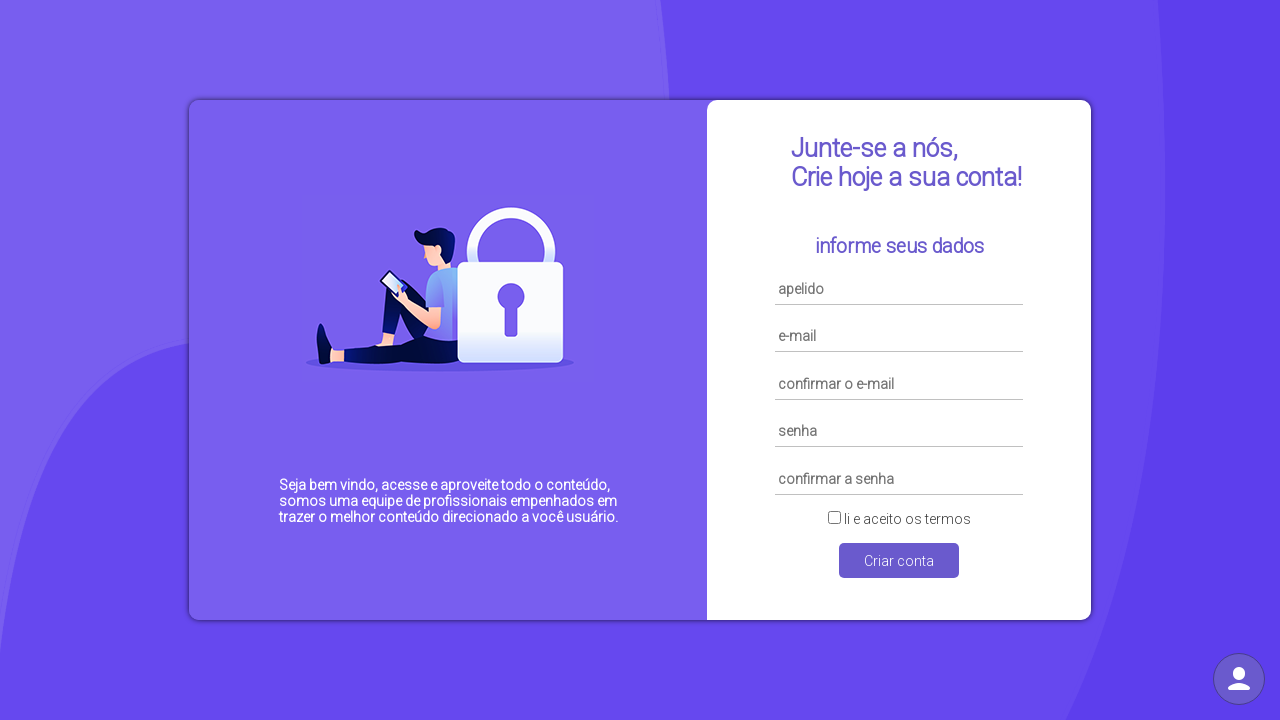

Cleared confirm password field on #cpassword
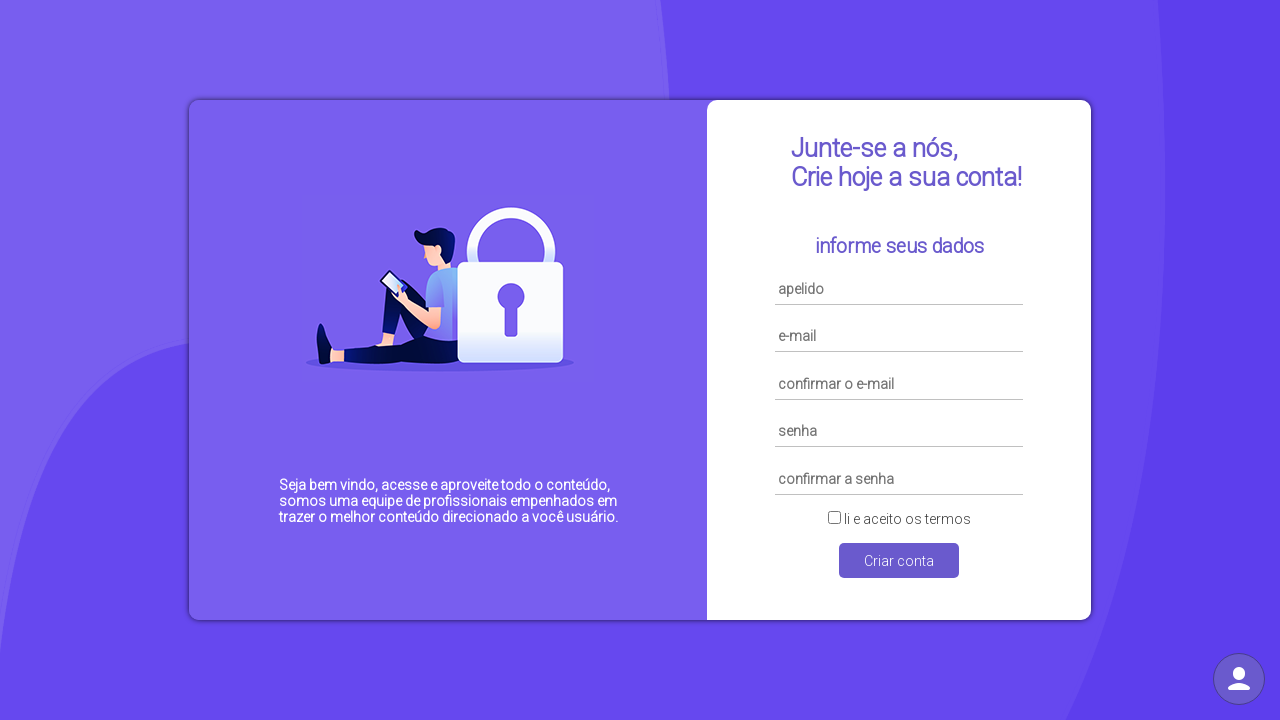

Filled confirm password field with 'newpassword123' on #cpassword
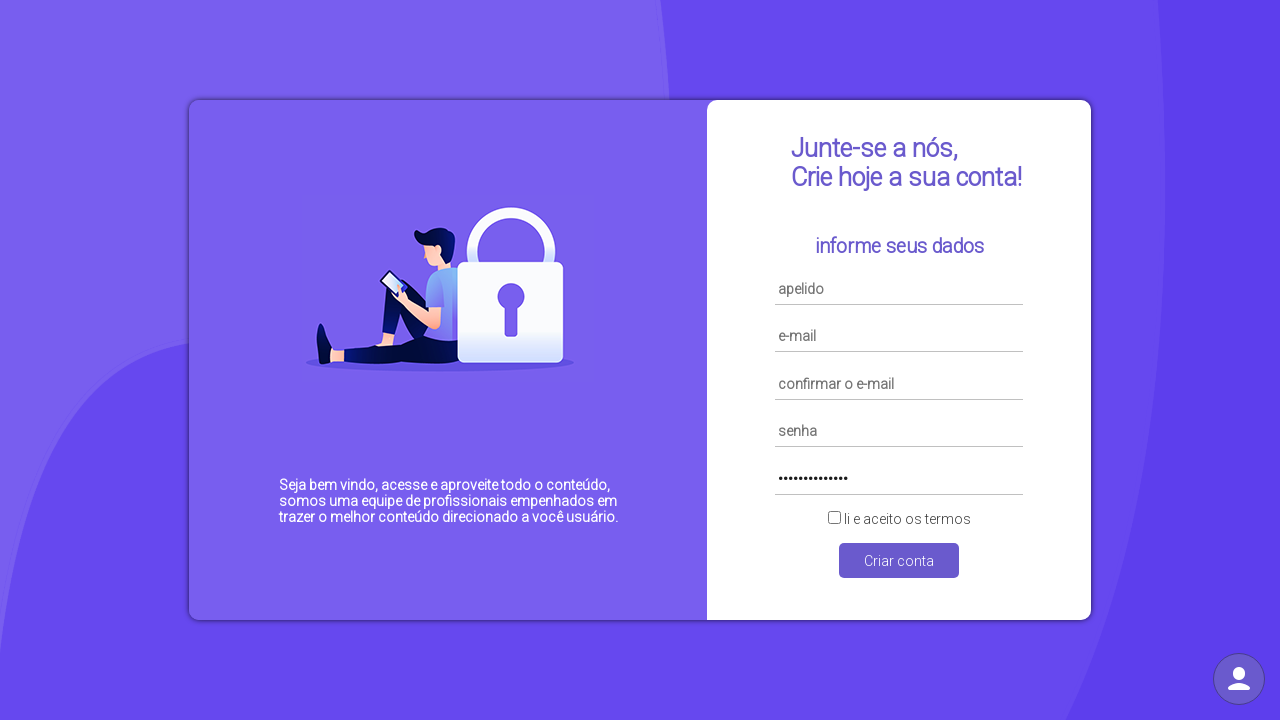

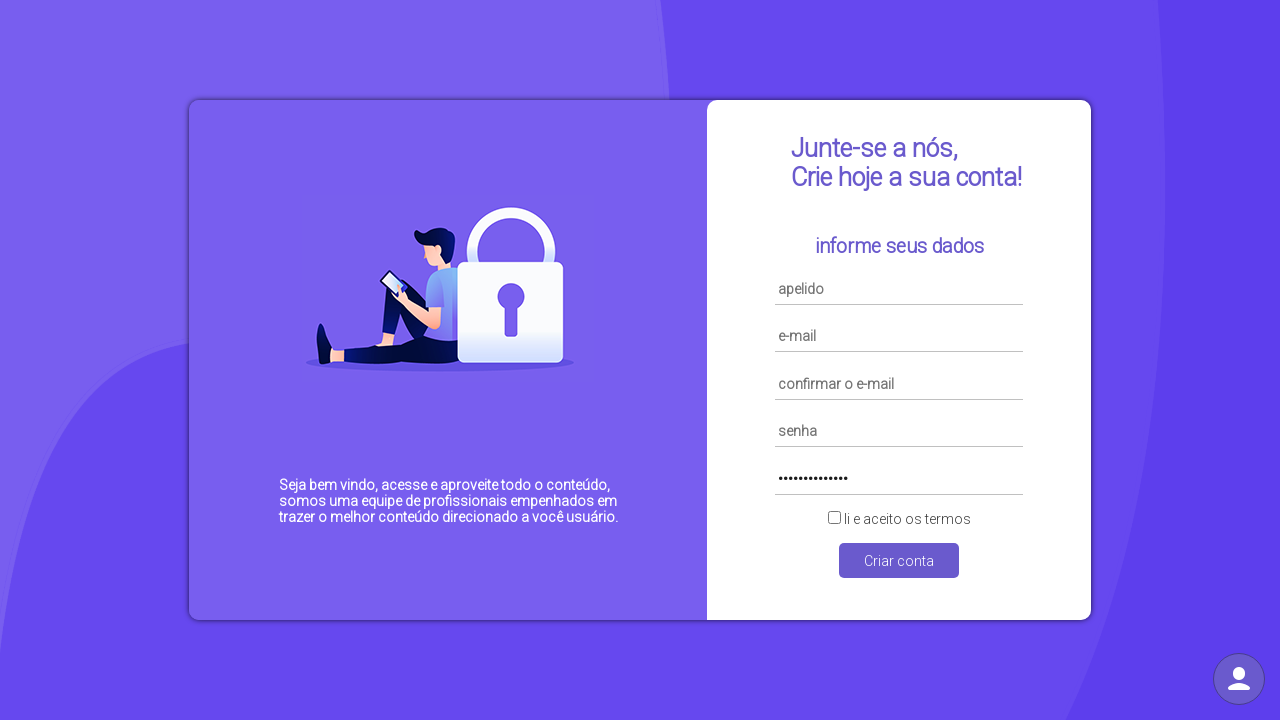